Tests that the DuckDuckGo homepage title contains "DuckDuckGo"

Starting URL: https://duckduckgo.com/

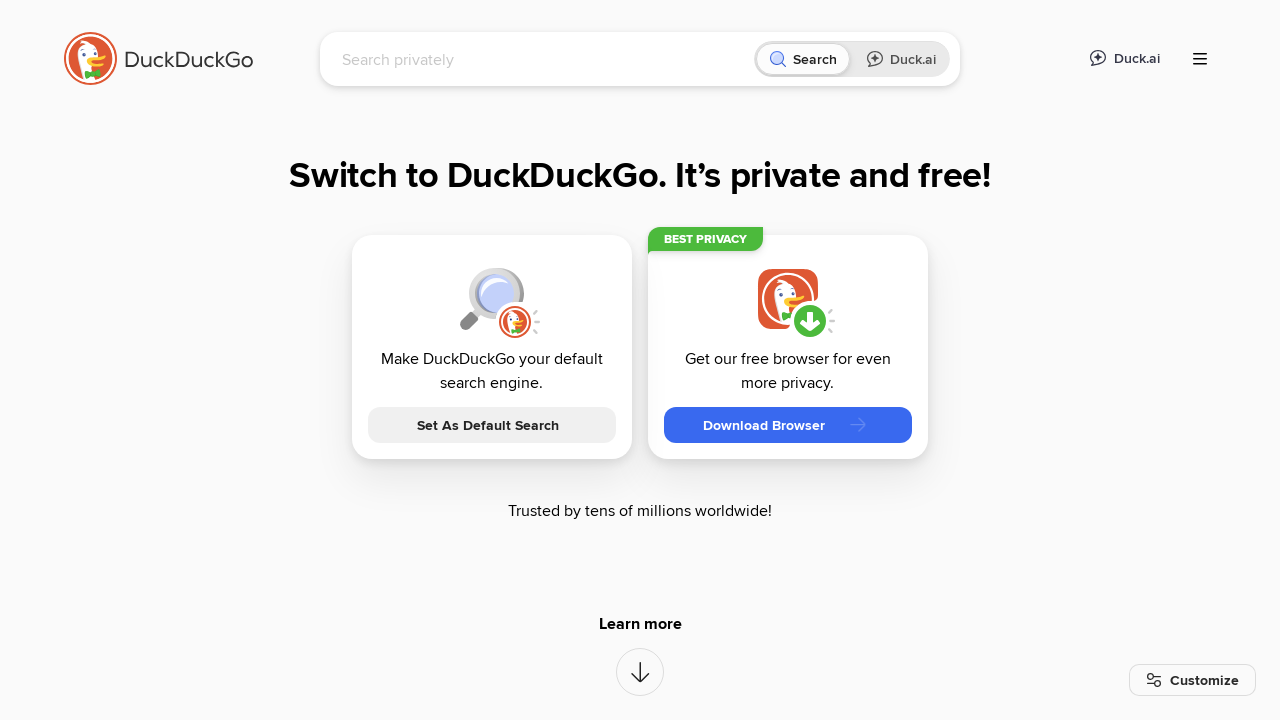

Retrieved page title from DuckDuckGo homepage
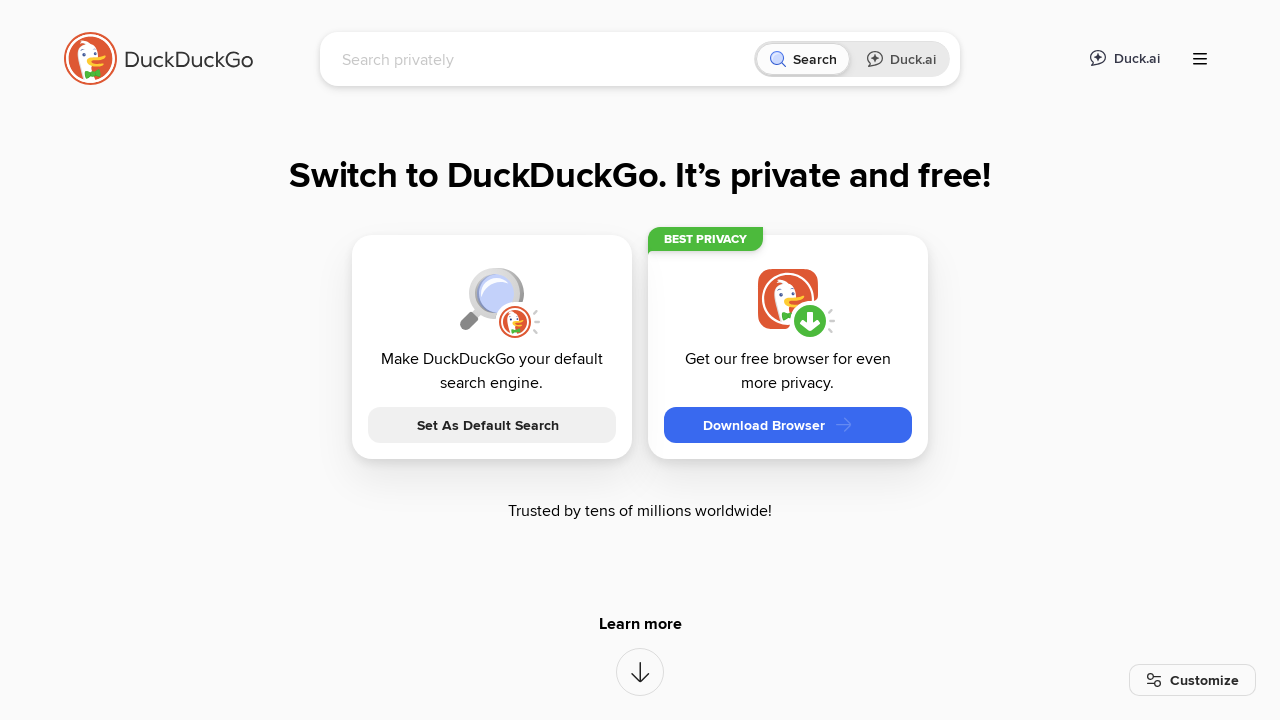

Verified that page title contains 'DuckDuckGo'
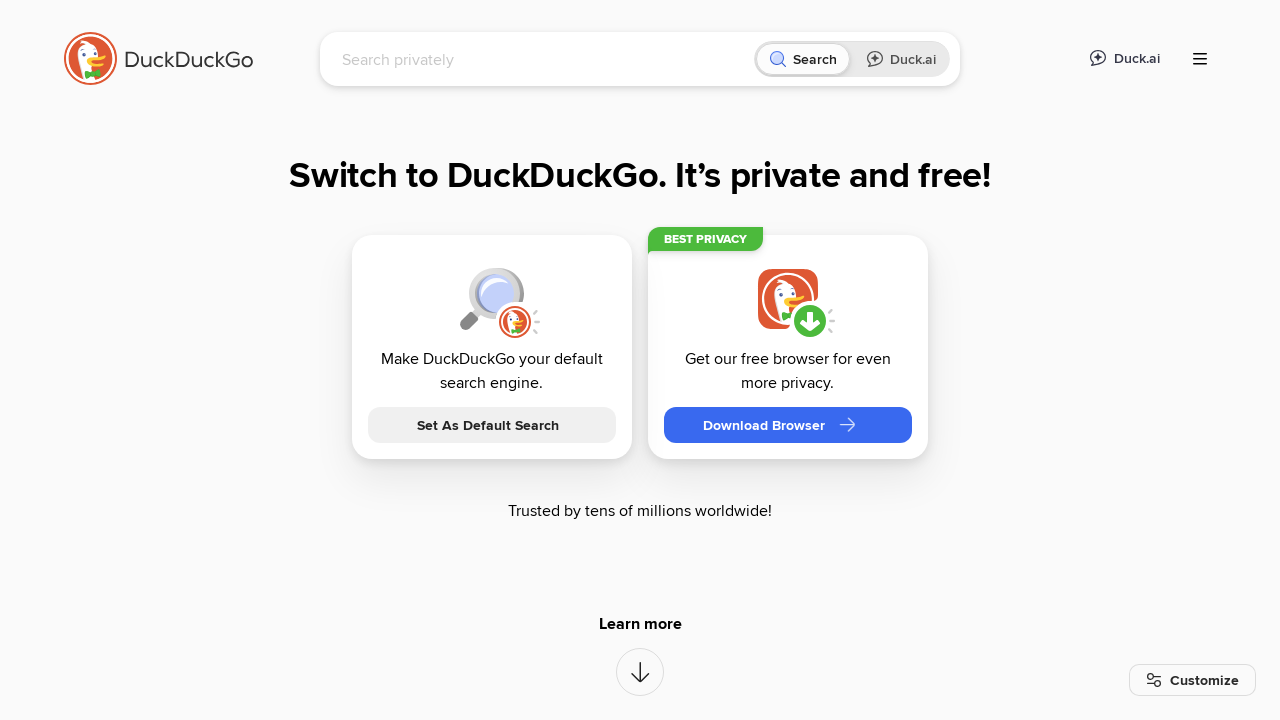

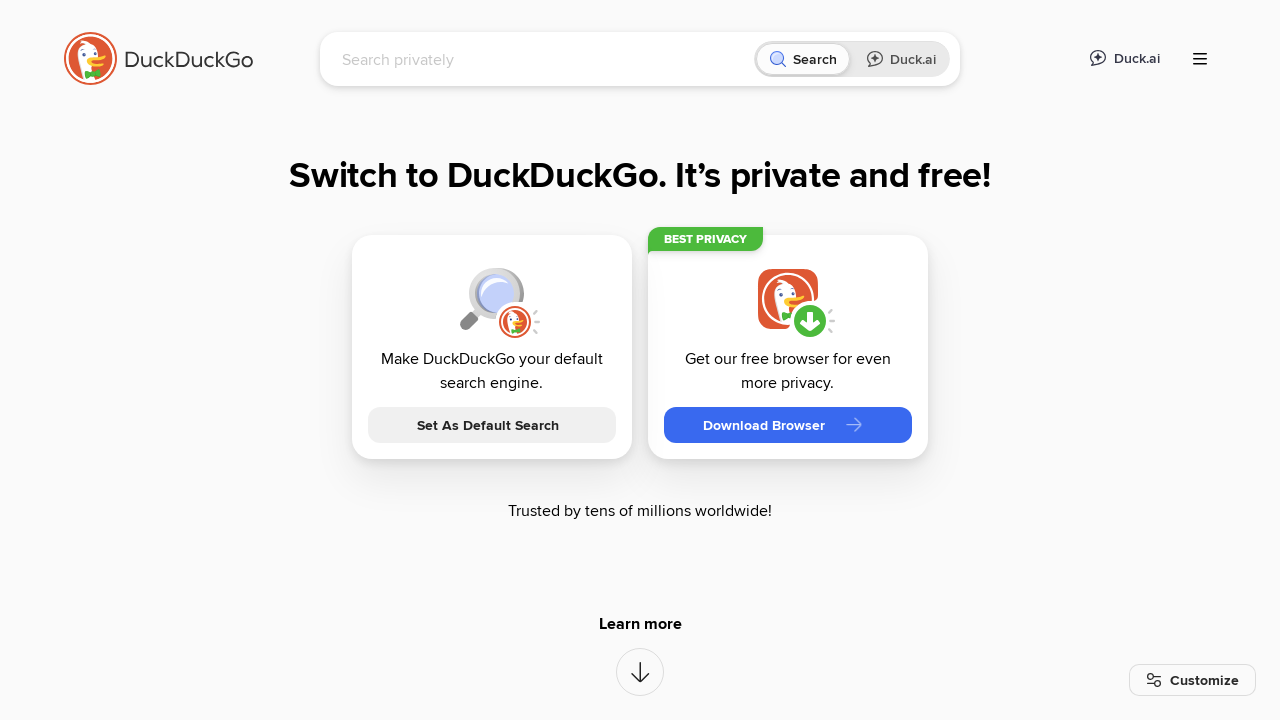